Tests Earth911 recycling center search functionality by navigating to search results for electronics recycling near a zip code, clicking on a facility listing to view details, and verifying the detail page loads with facility information.

Starting URL: https://search.earth911.com/?what=Electronics&where=10001&list_filter=all&max_distance=100

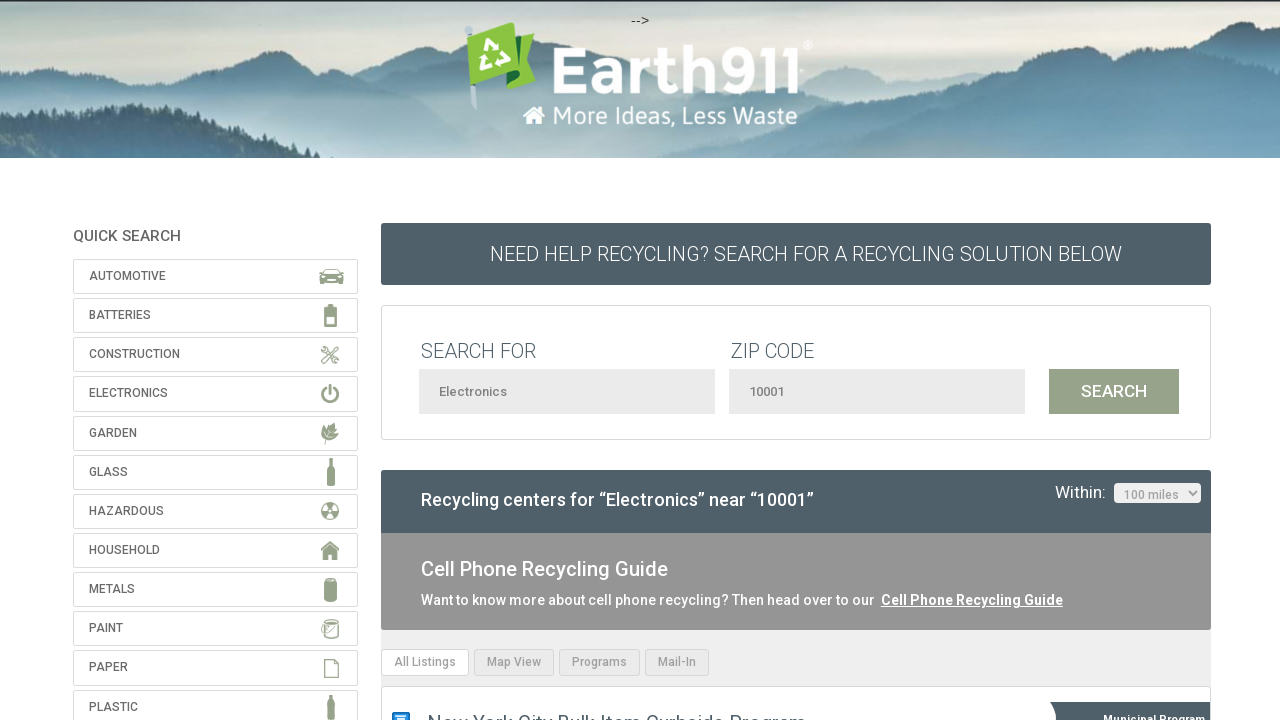

Search results page loaded with network idle state
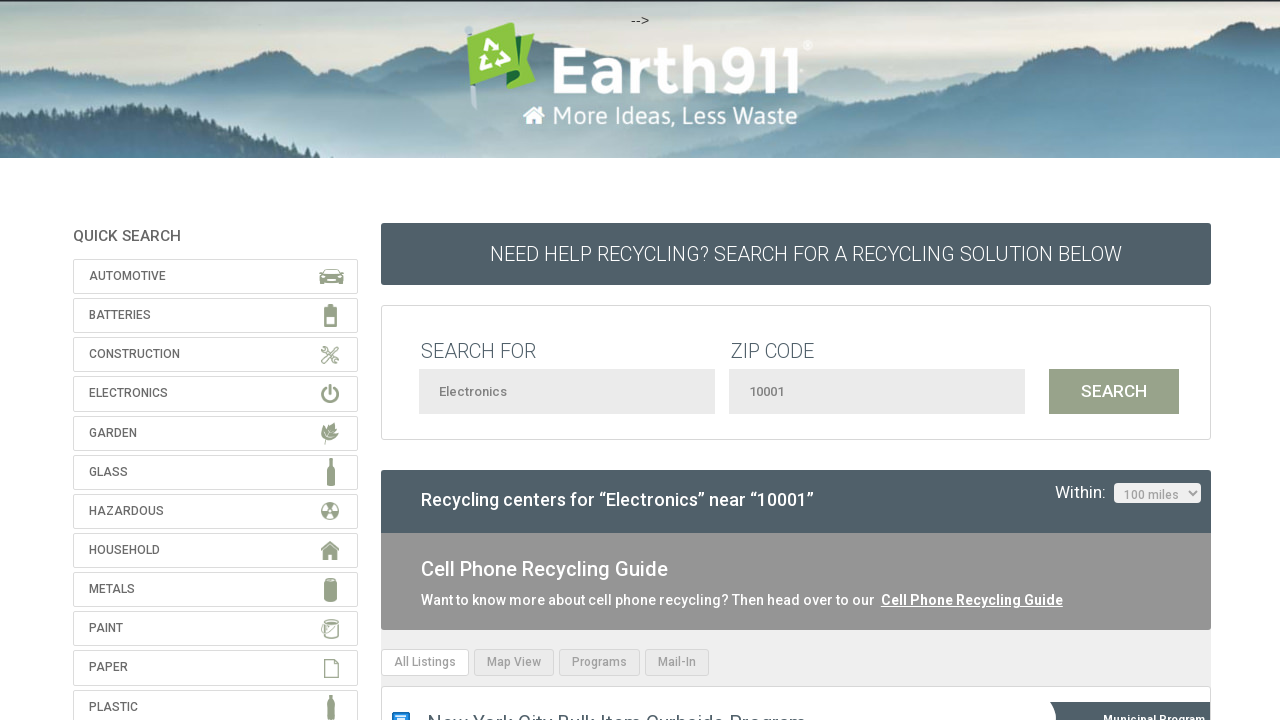

Facility listings appeared on search results page
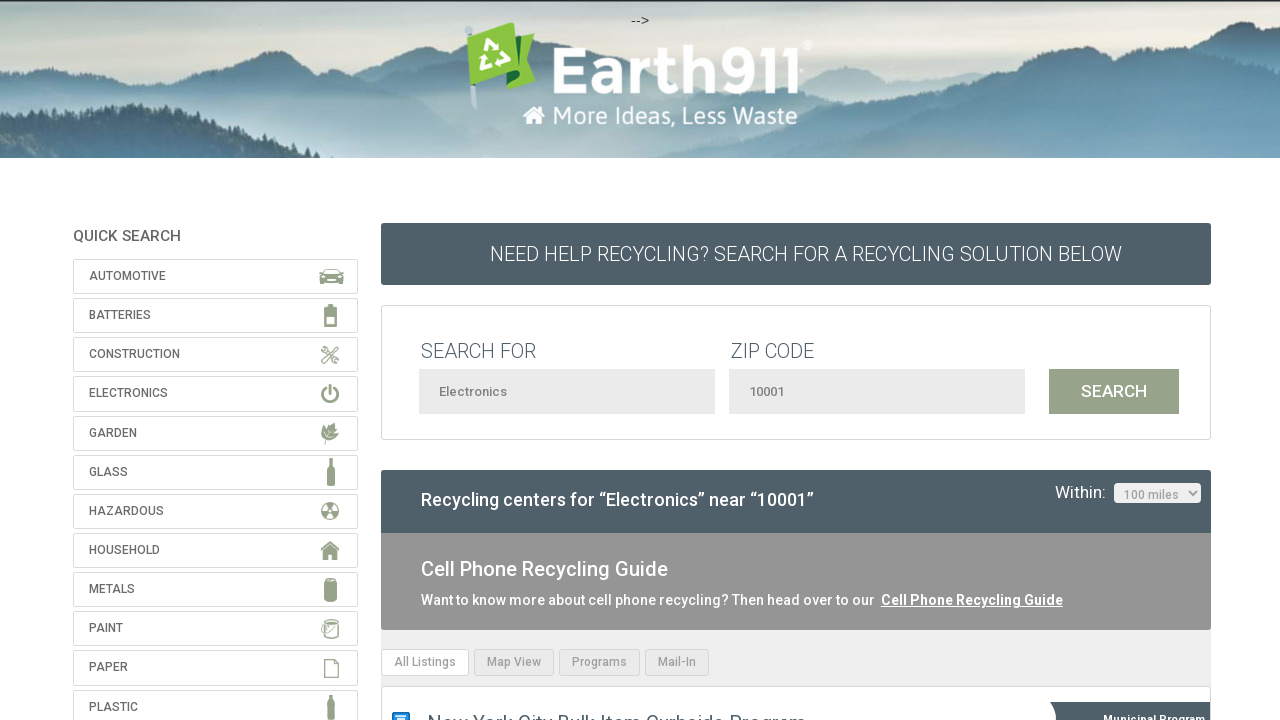

Scrolled first facility listing into view using selector '[class*="location"]'
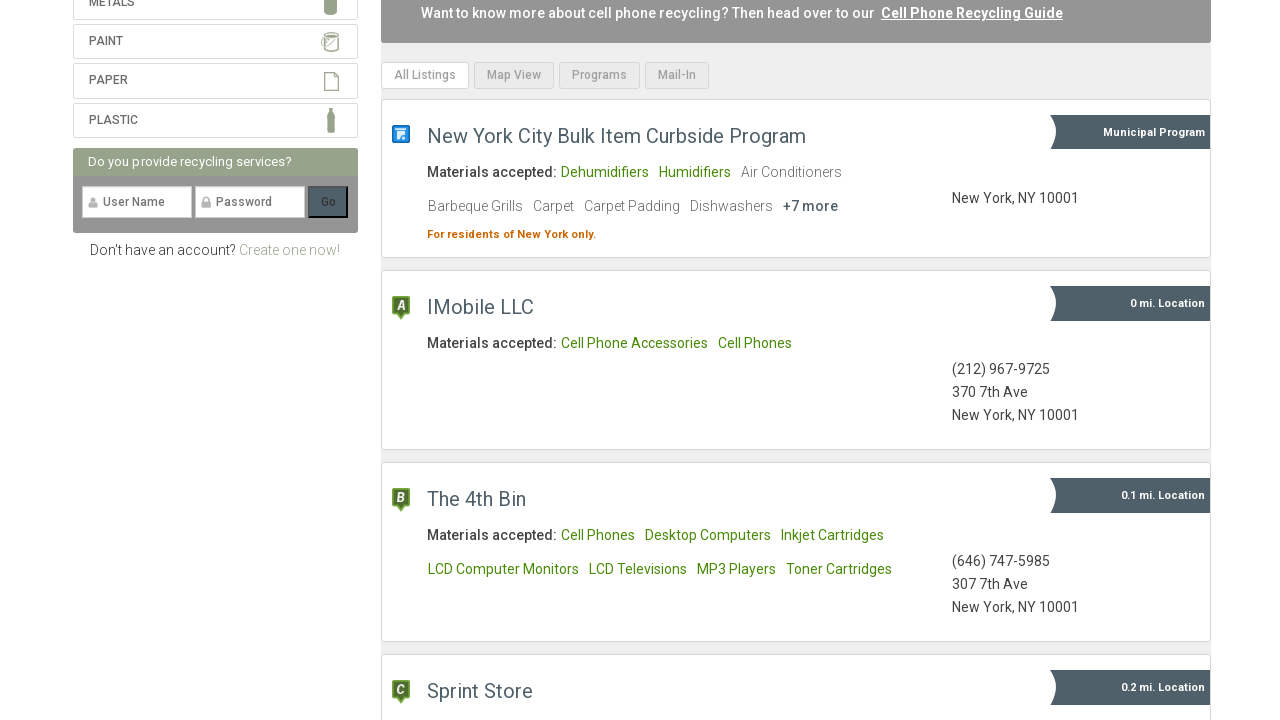

Clicked on first facility listing to view details at (796, 360) on [class*="location"] >> nth=0
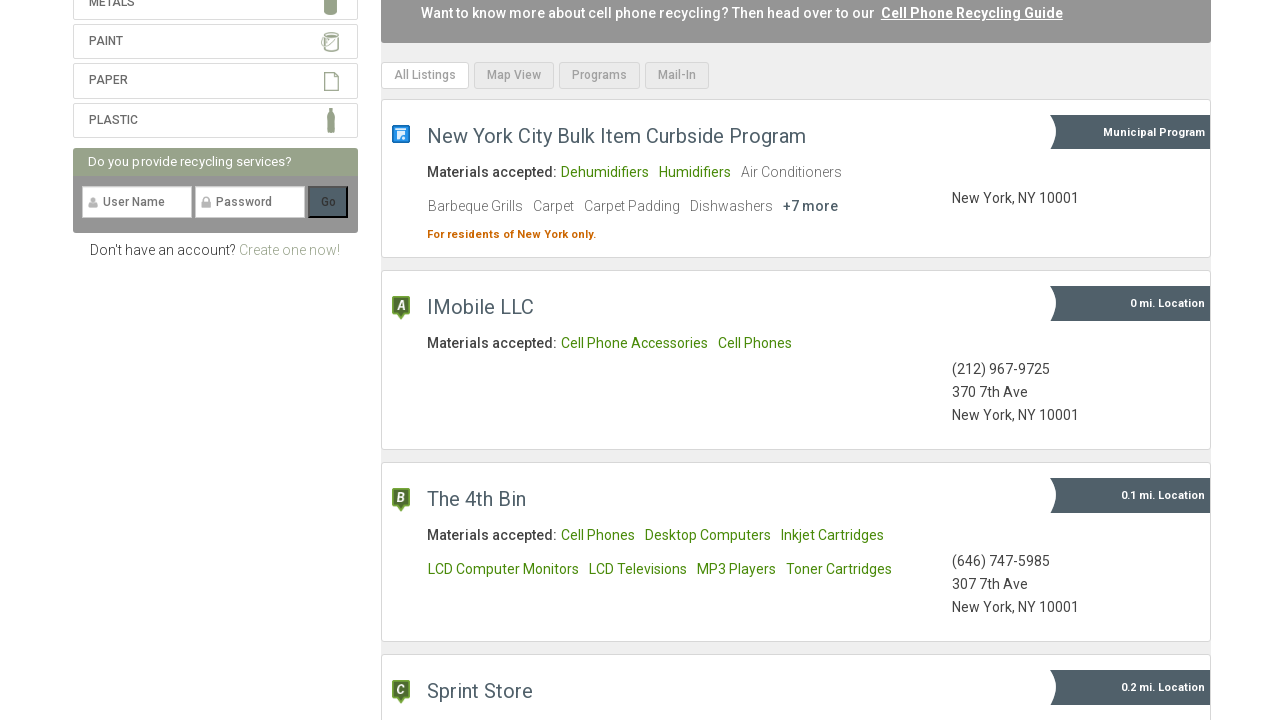

Facility detail page loaded with network idle state
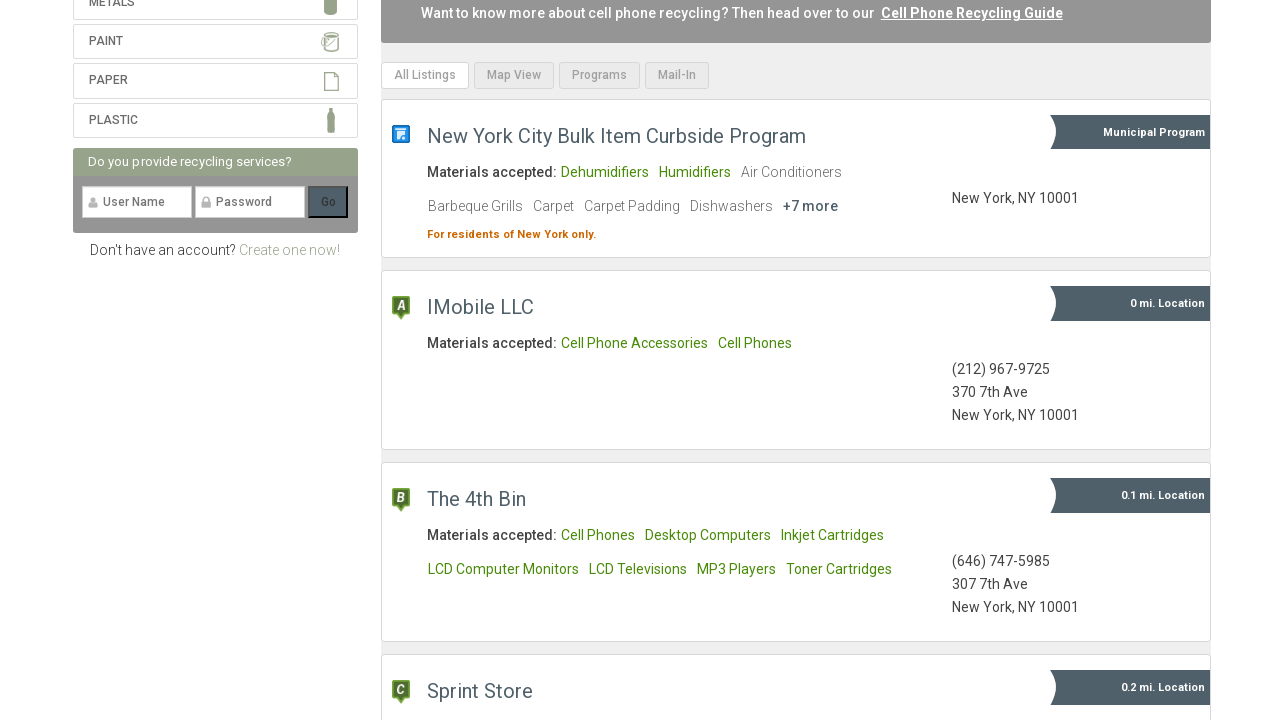

Facility detail information elements are present on the page
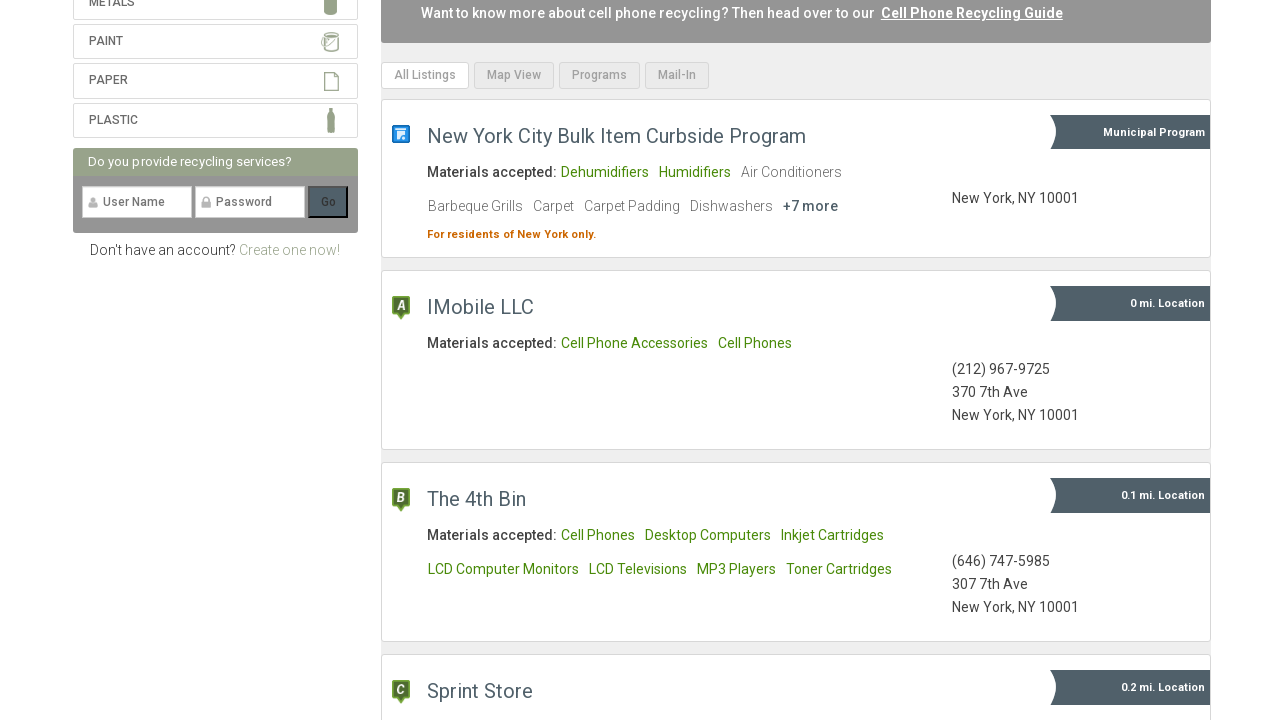

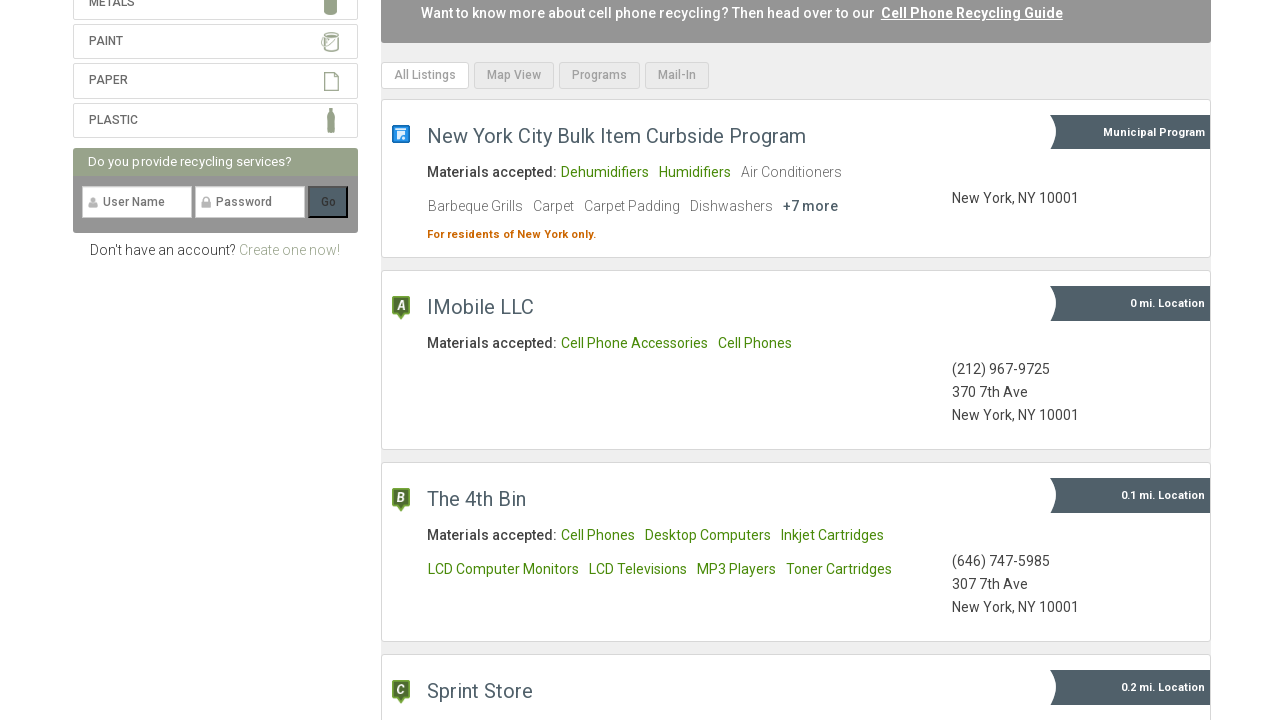